Tests browser window/tab handling by clicking a button that opens a new tab, switching to the child window, then switching back to the main window to verify proper window management.

Starting URL: http://demo.automationtesting.in/Windows.html

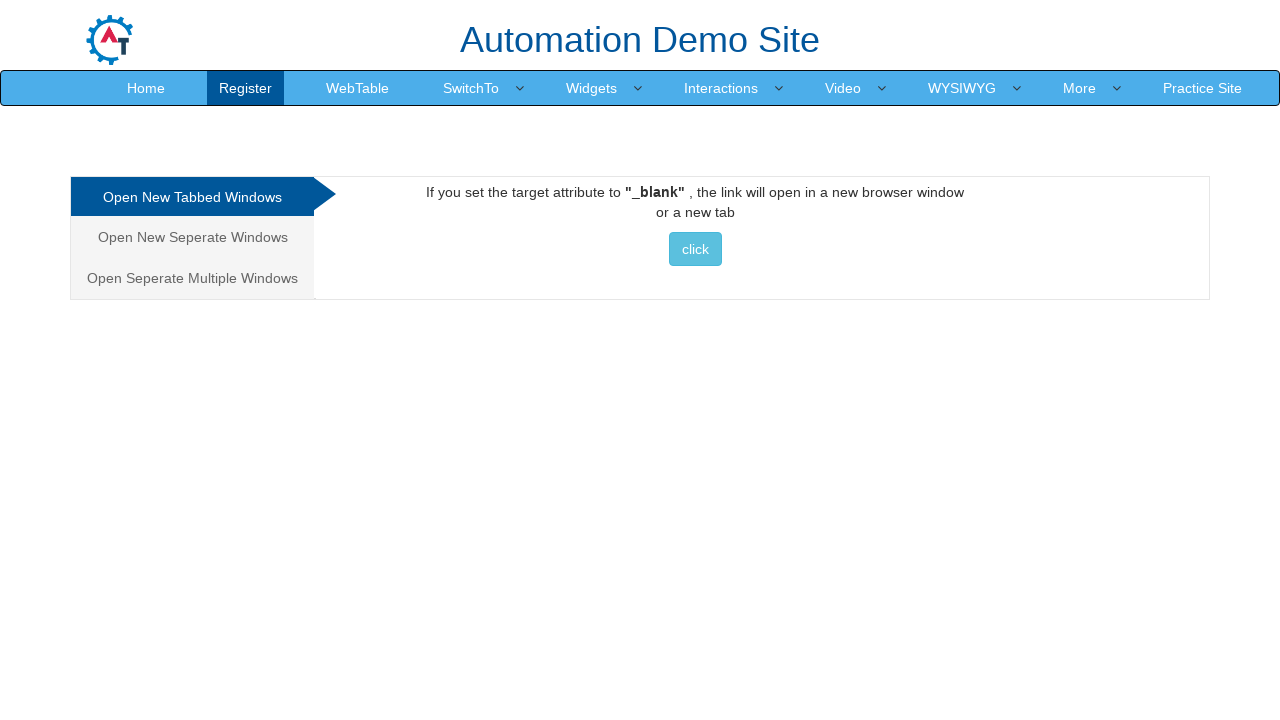

Retrieved and printed main window title
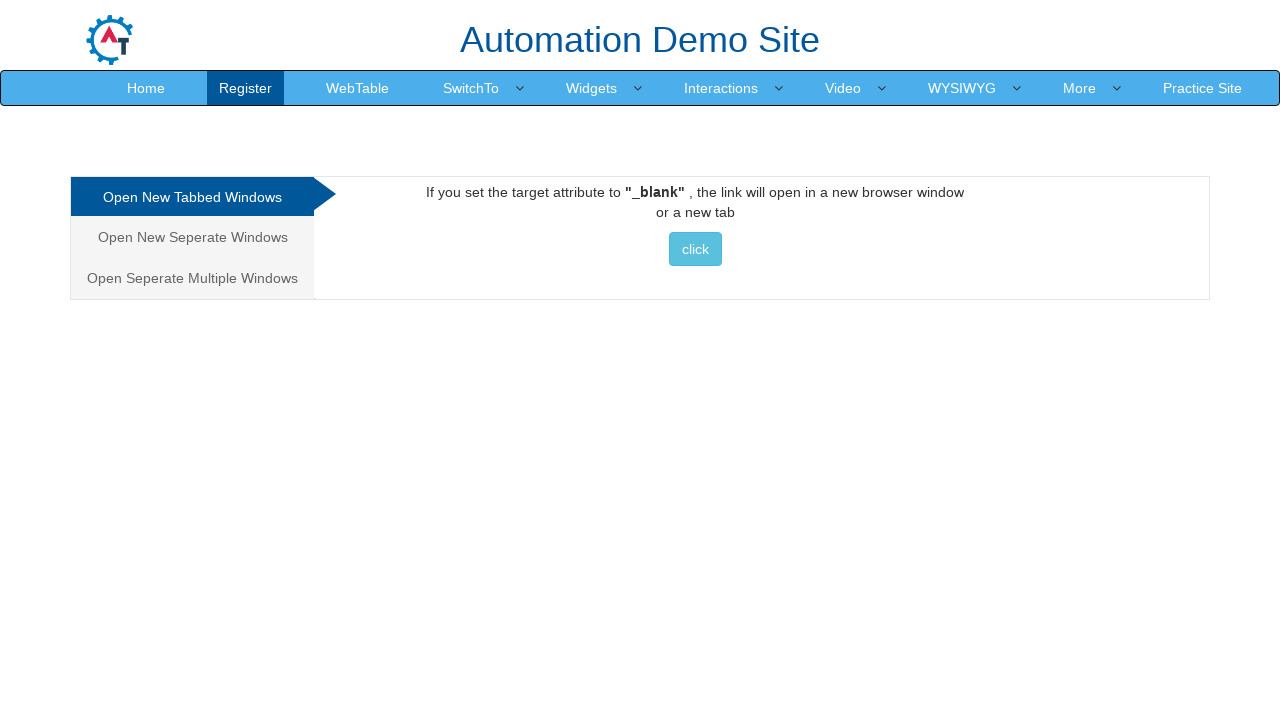

Clicked button to open new tab/window at (695, 249) on xpath=//div[@id='Tabbed']//button[contains(@class,'btn btn-info')][contains(text
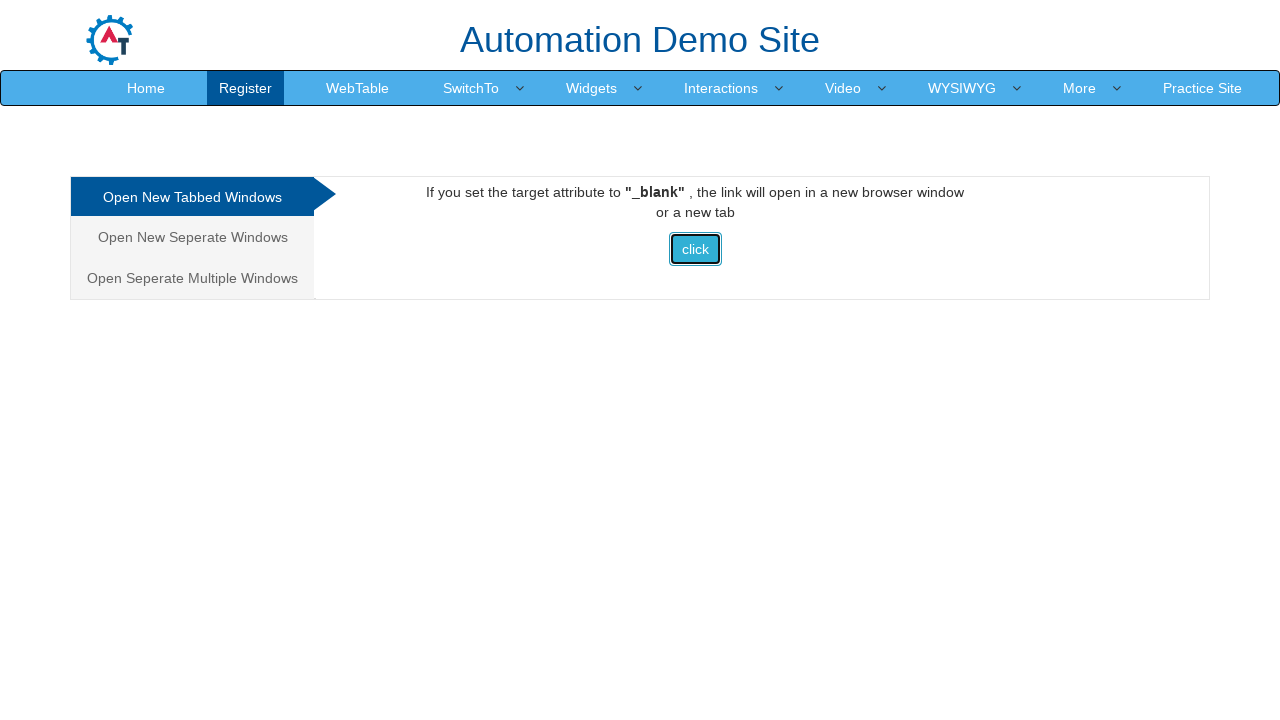

Clicked button again and captured new page/tab opening at (695, 249) on xpath=//div[@id='Tabbed']//button[contains(@class,'btn btn-info')][contains(text
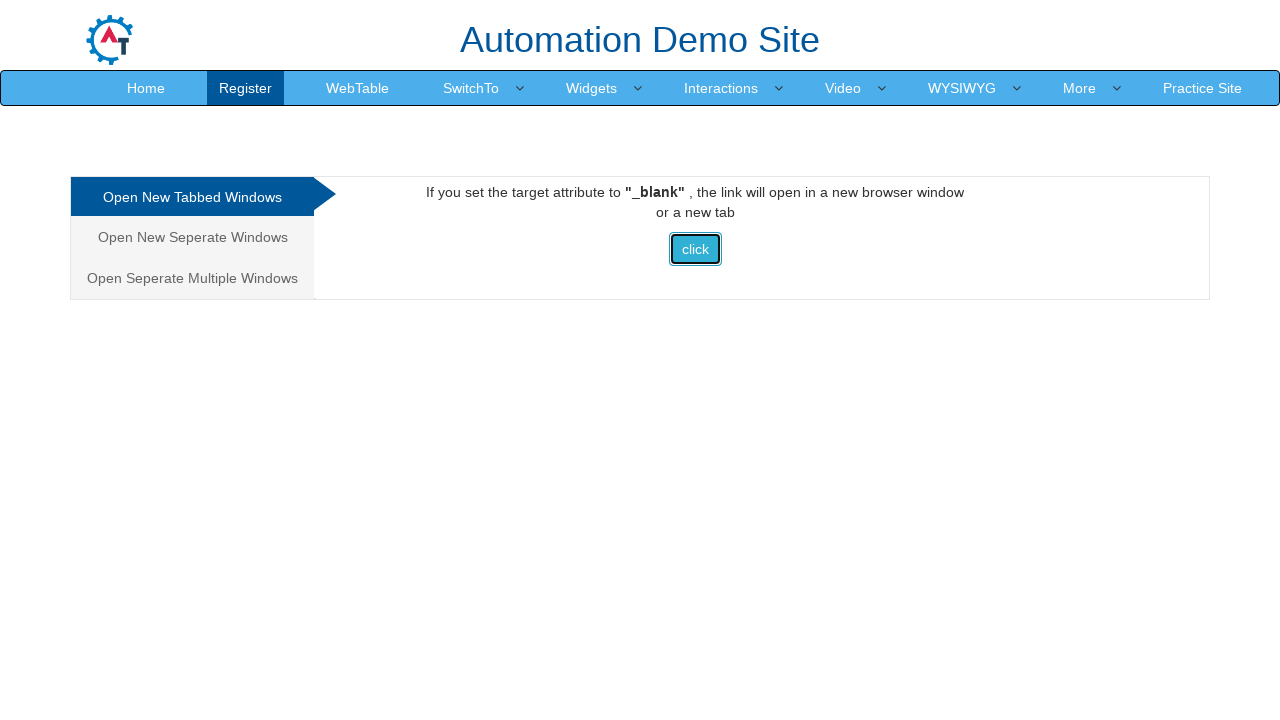

Child page/tab loaded completely
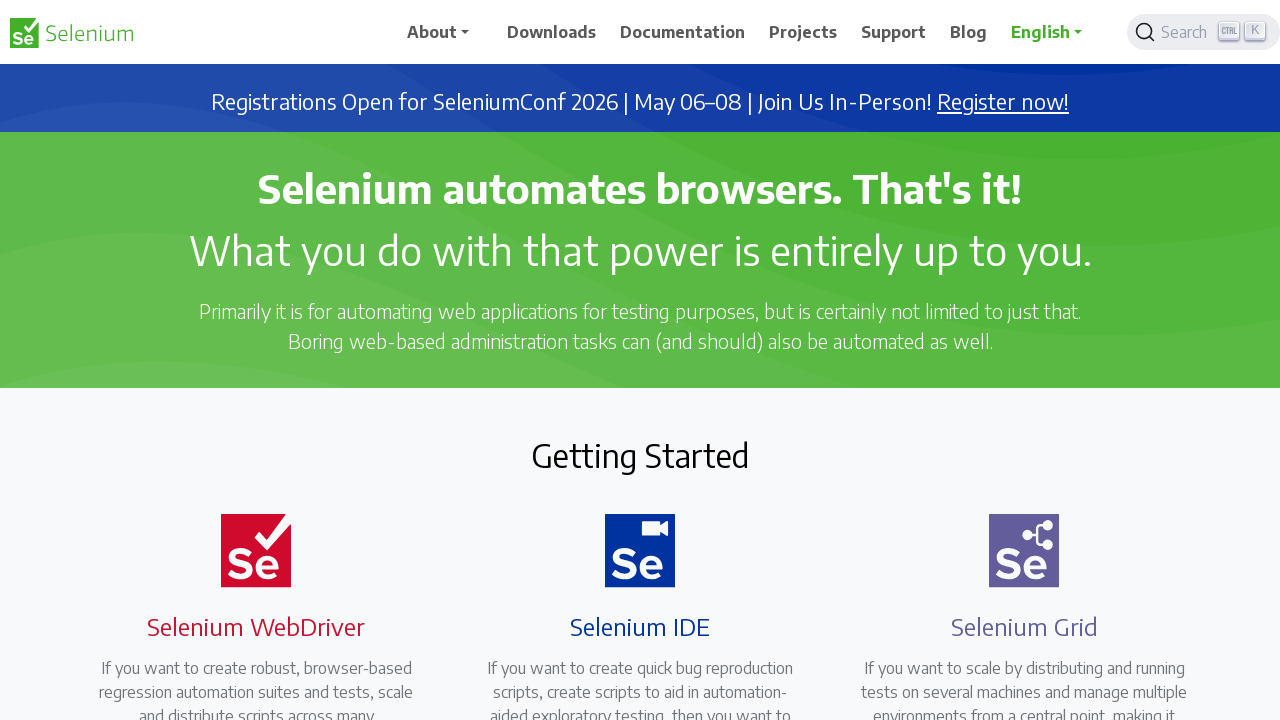

Retrieved and printed child window title
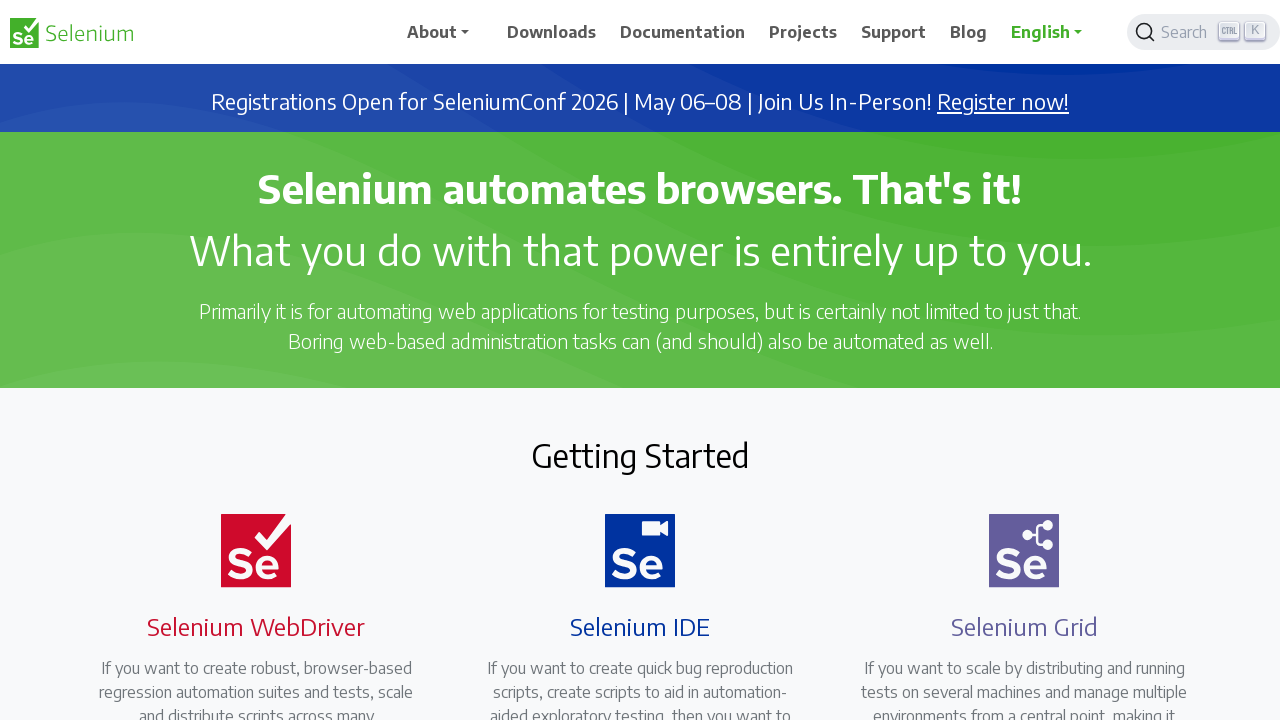

Switched back to main window
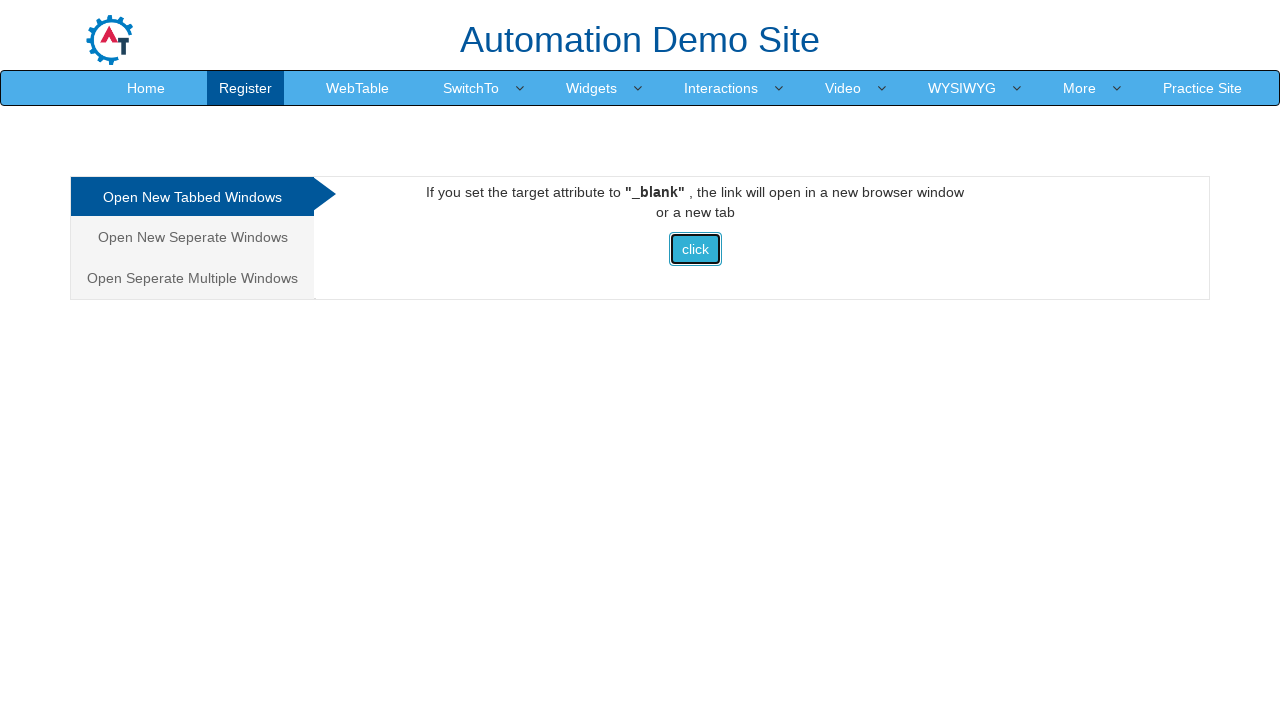

Retrieved and printed main window title again to verify window management
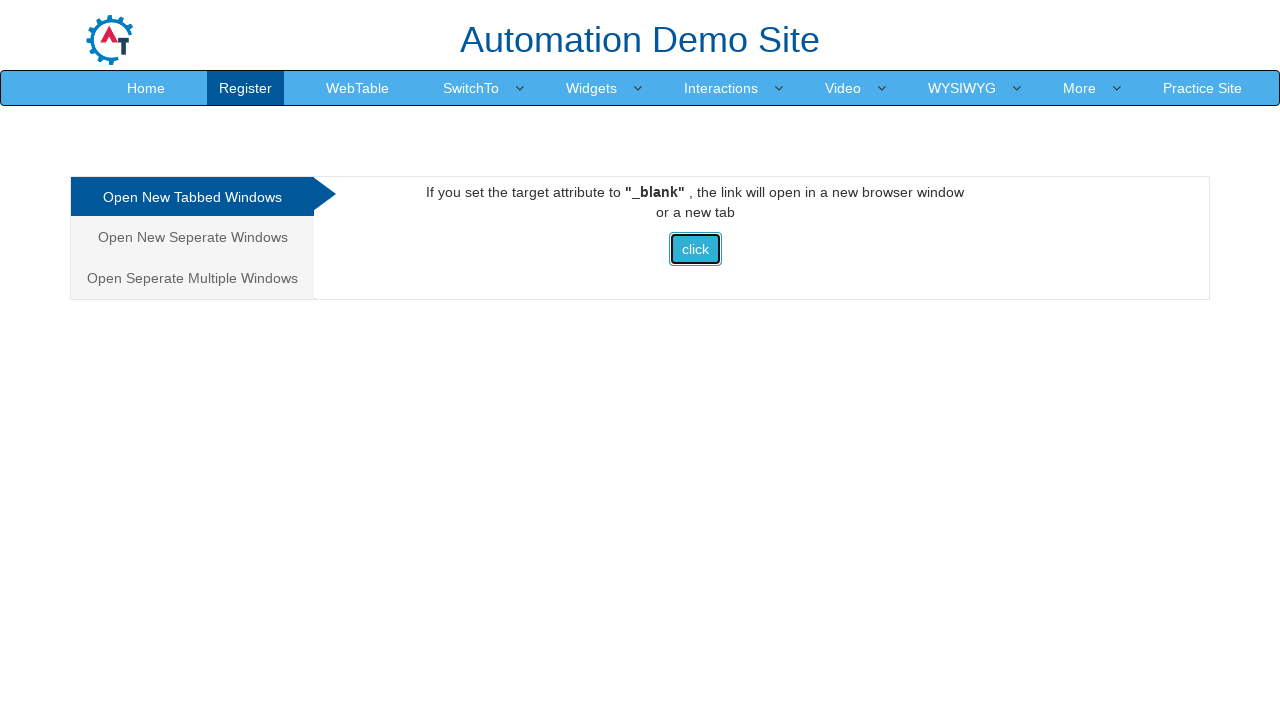

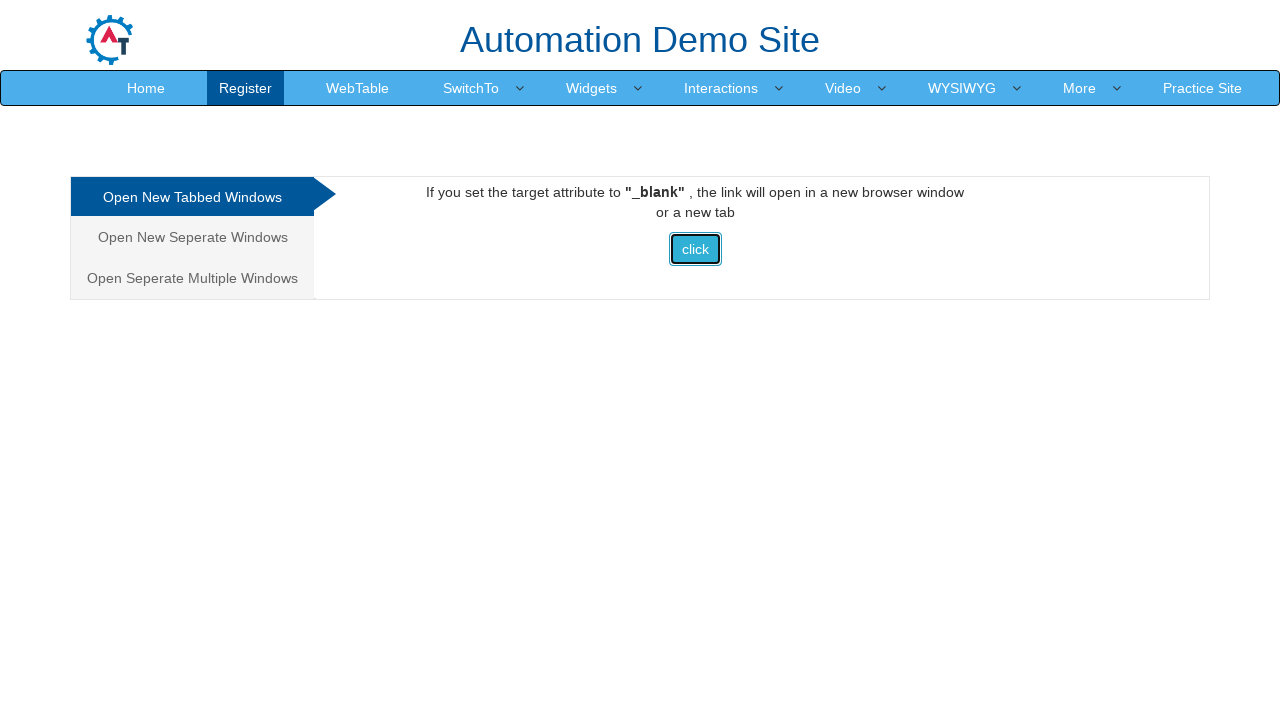